Tests the double-click button functionality on the DemoQA buttons page by performing a double-click action and verifying the confirmation message appears.

Starting URL: https://demoqa.com/buttons

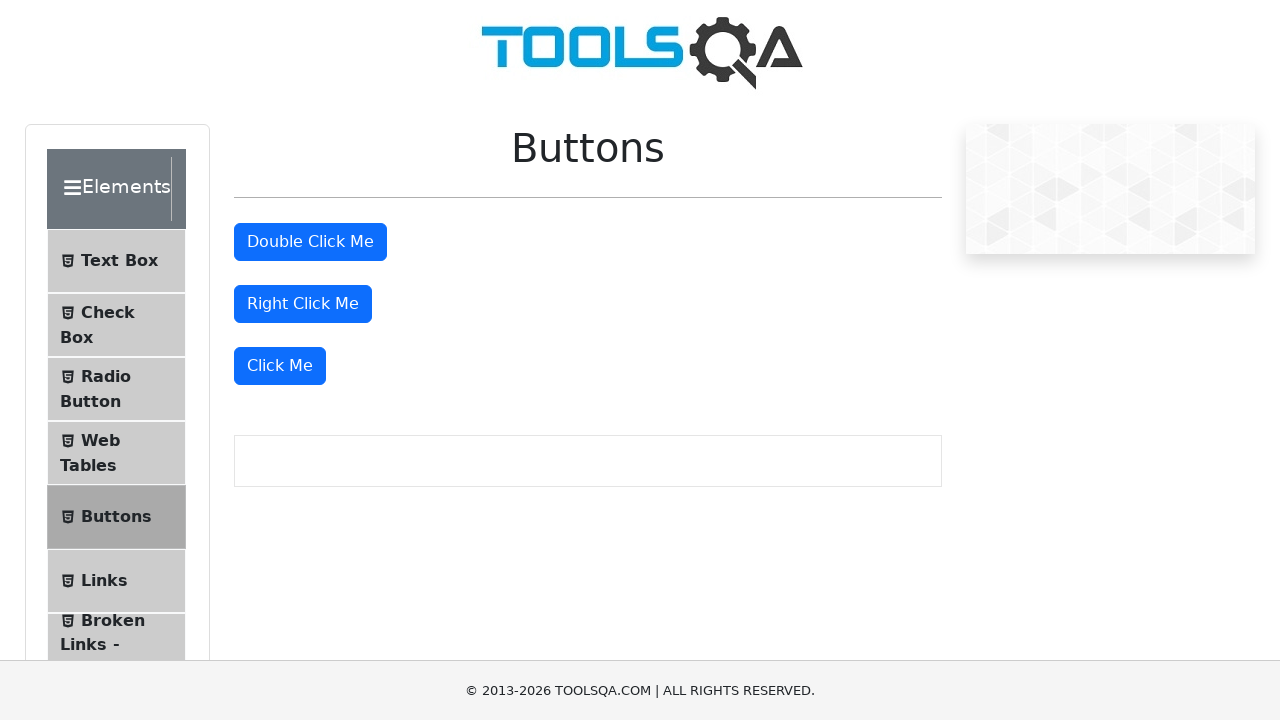

Double-clicked the 'Double Click Me' button at (310, 242) on #doubleClickBtn
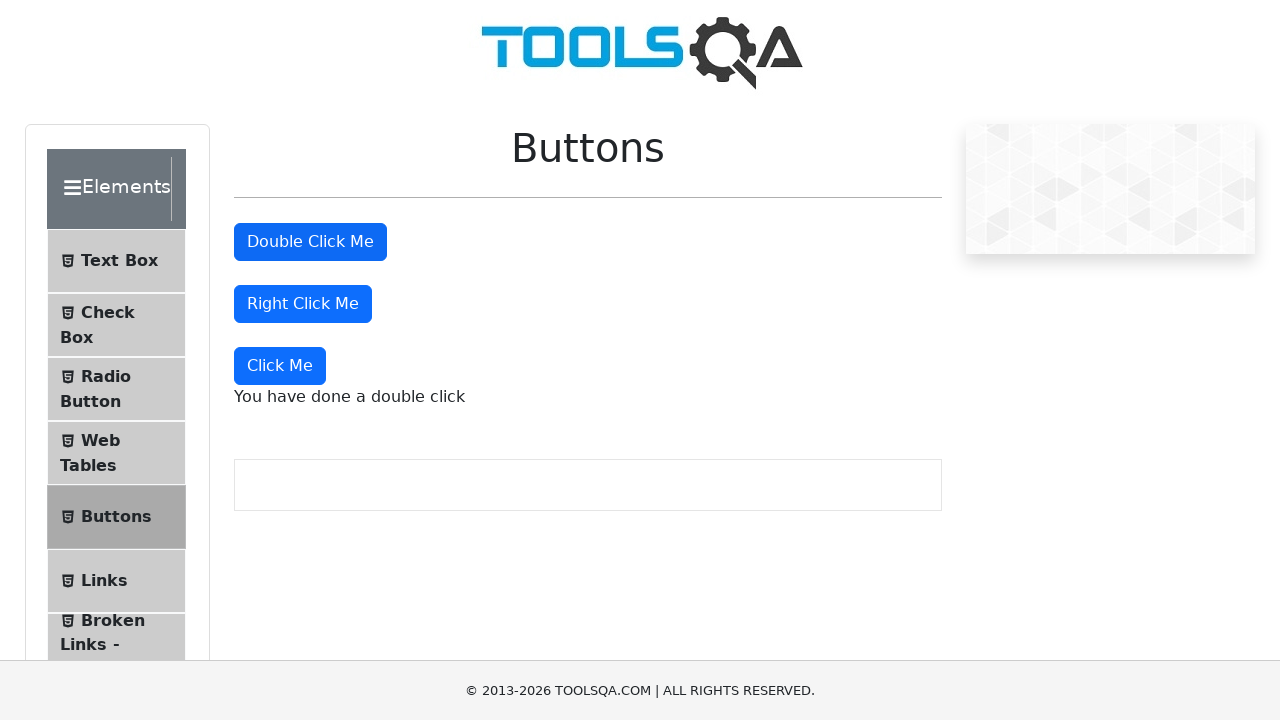

Double-click confirmation message appeared
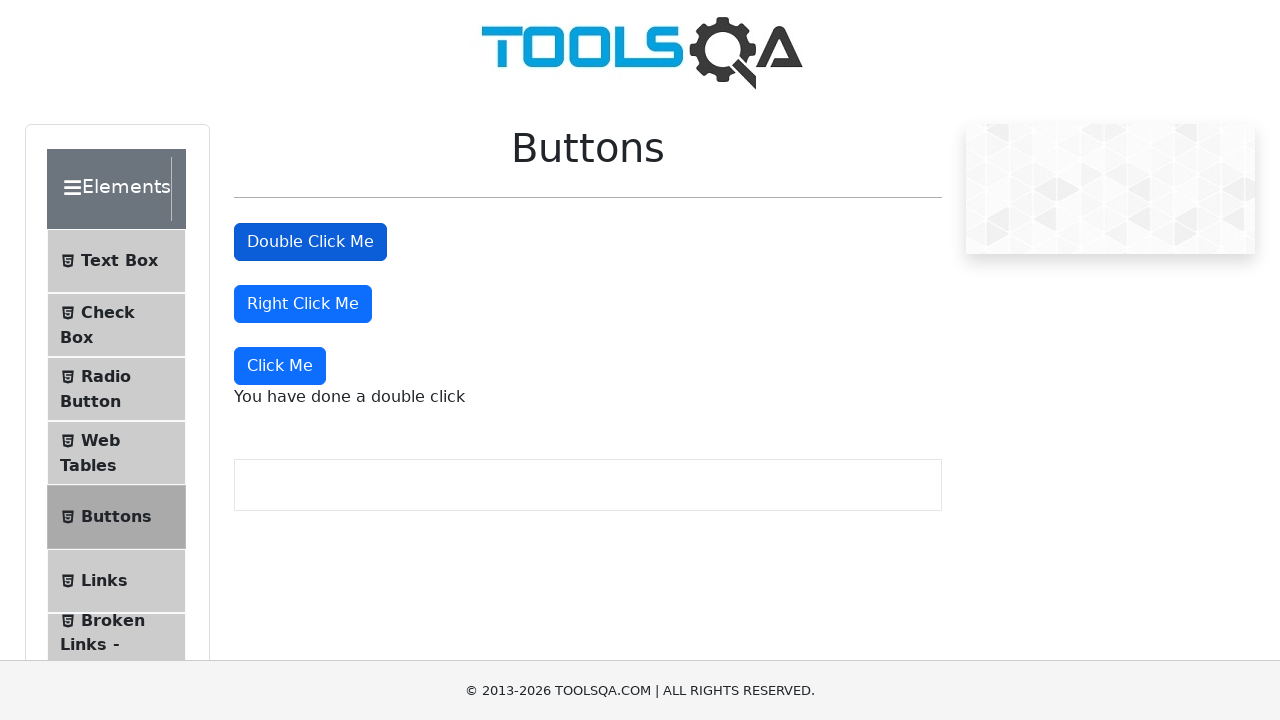

Located the double-click confirmation message element
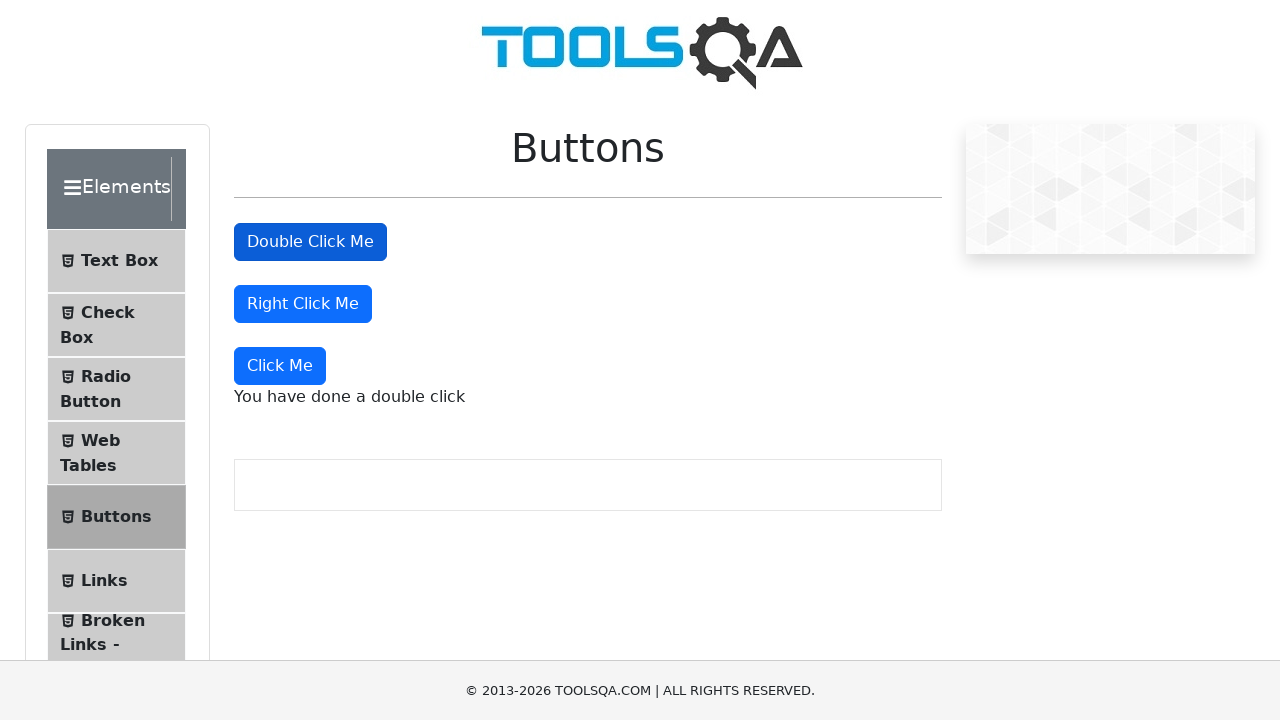

Verified confirmation message contains 'You have done a double click'
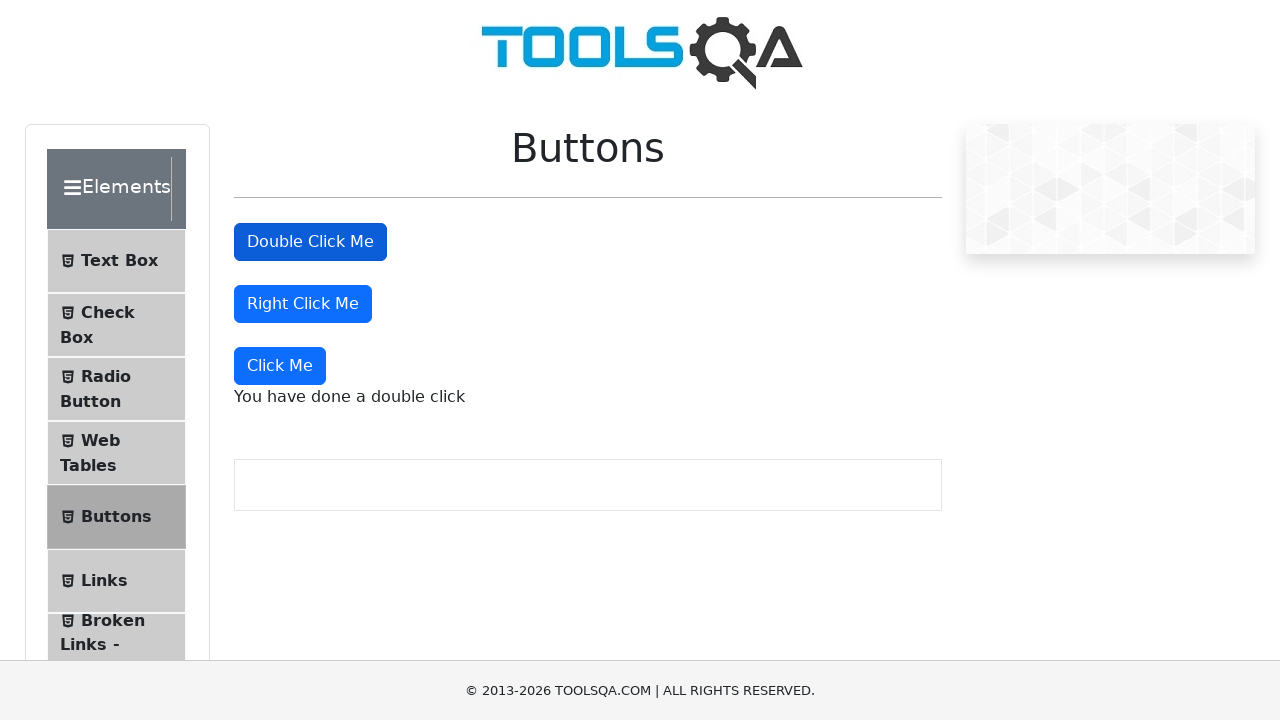

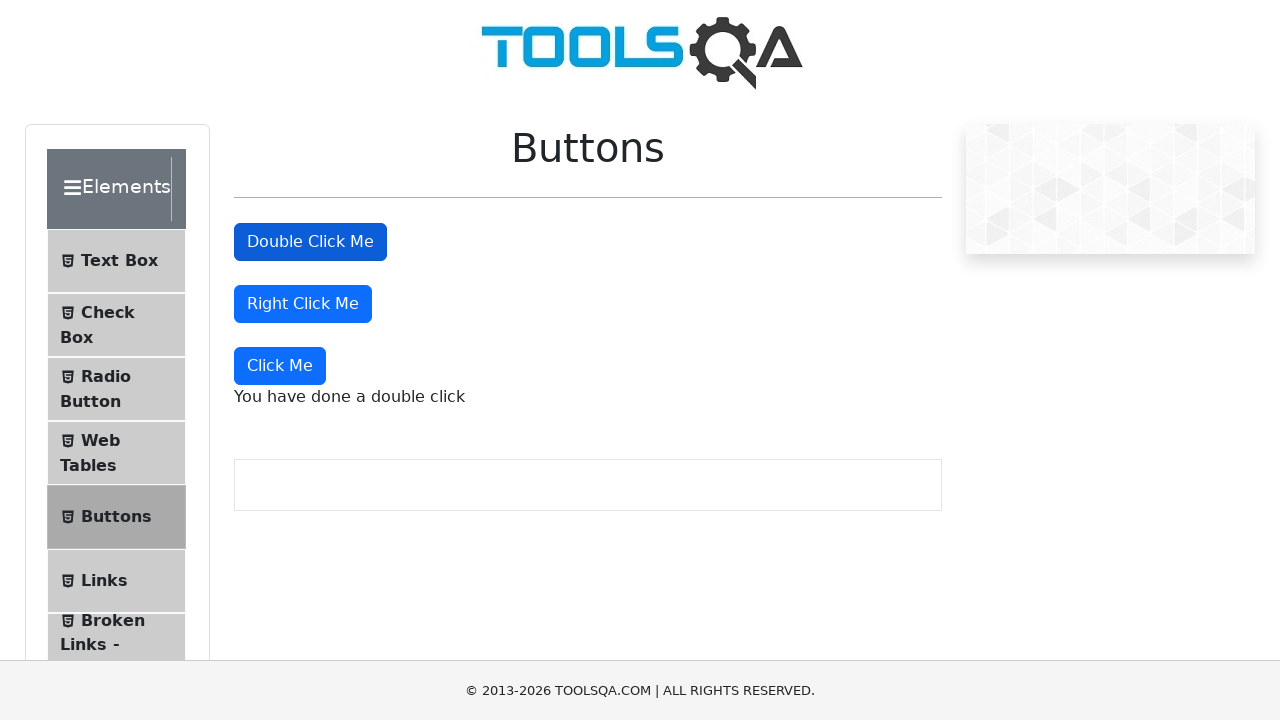